Tests signup form validation by attempting to register with a username less than 3 characters

Starting URL: https://selenium-blog.herokuapp.com

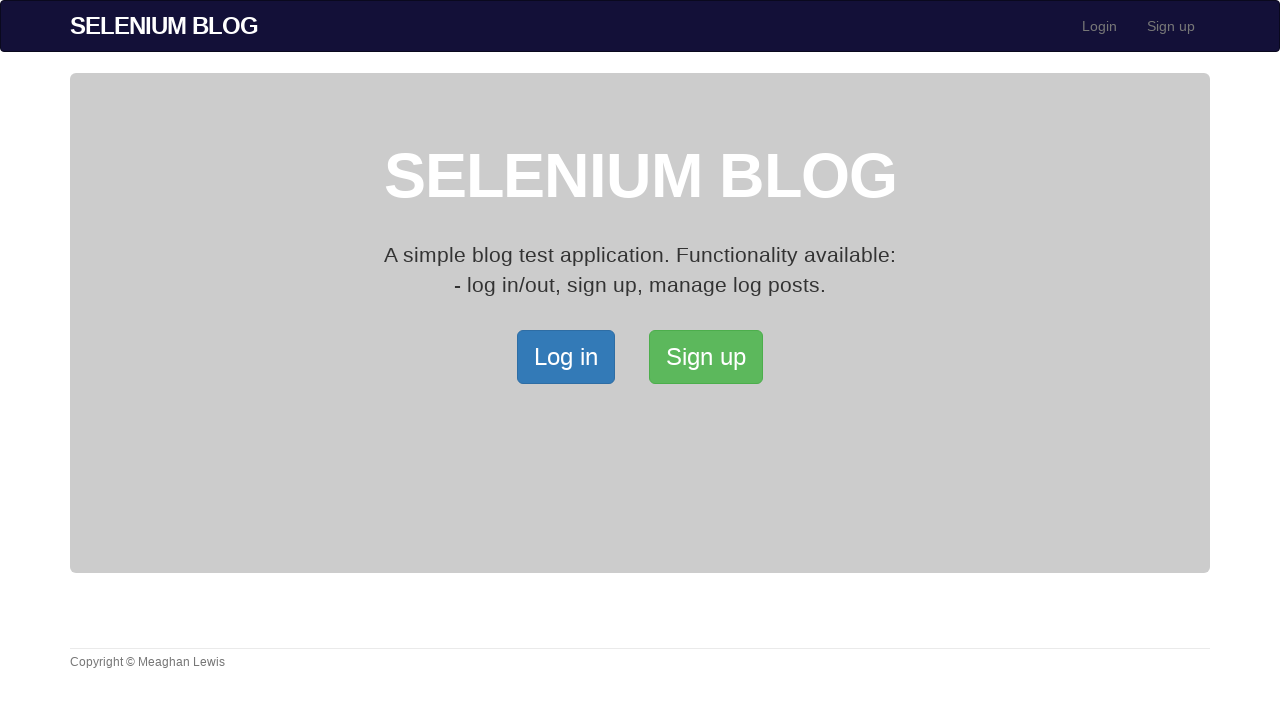

Clicked Signup button to open the Signup page at (706, 357) on xpath=/html/body/div[2]/div/a[2]
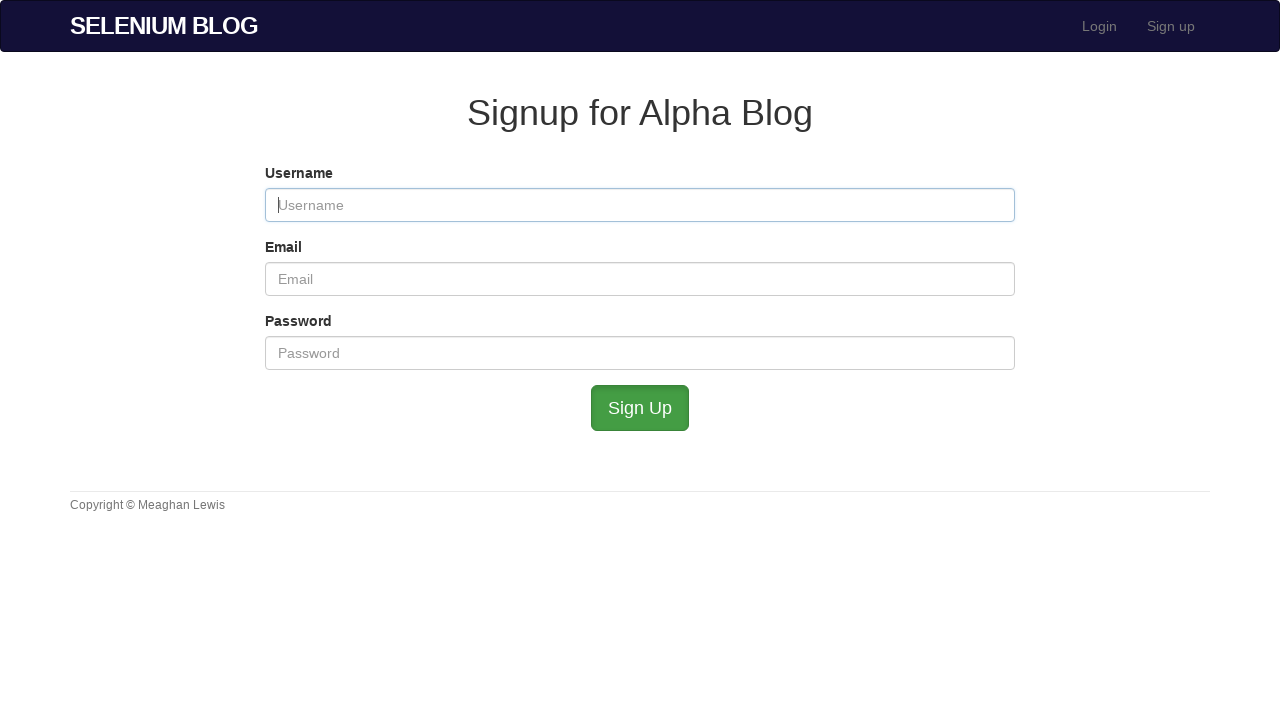

Filled username field with 'fa' (less than 3 characters) on #user_username
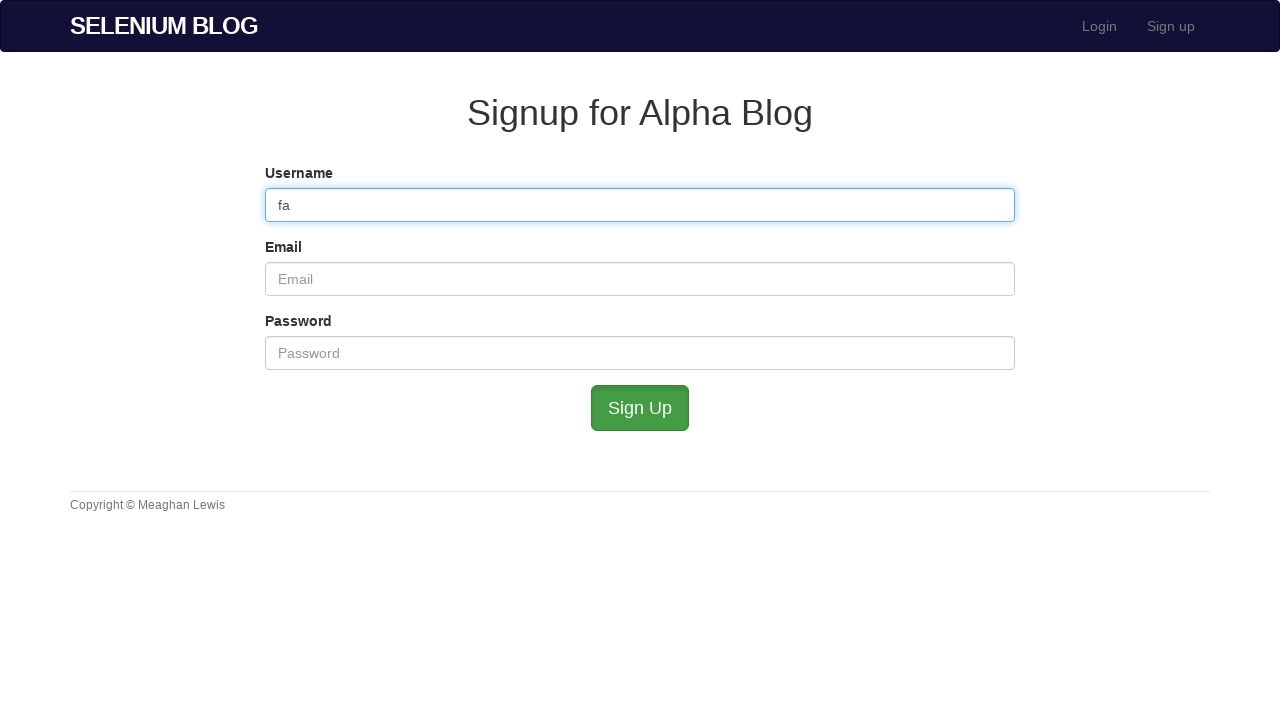

Filled email field with 'test123@mailinator.com' on #user_email
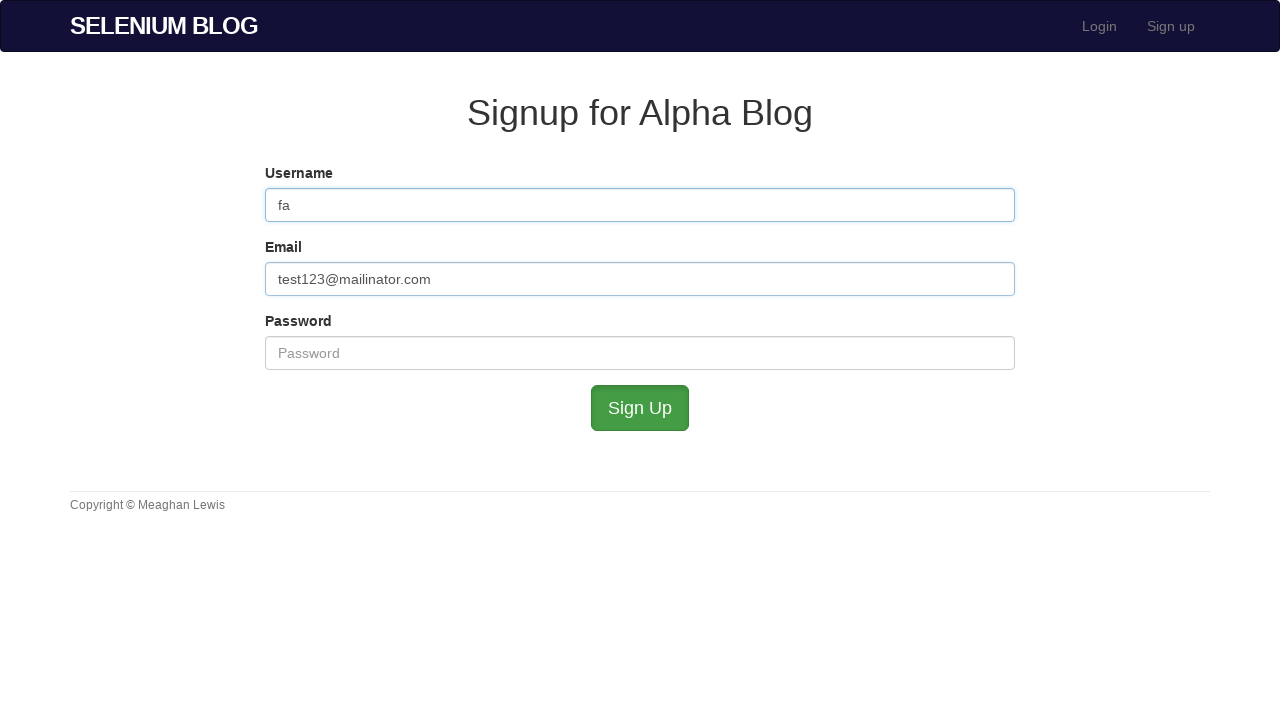

Filled password field with 'testpass123' on #user_password
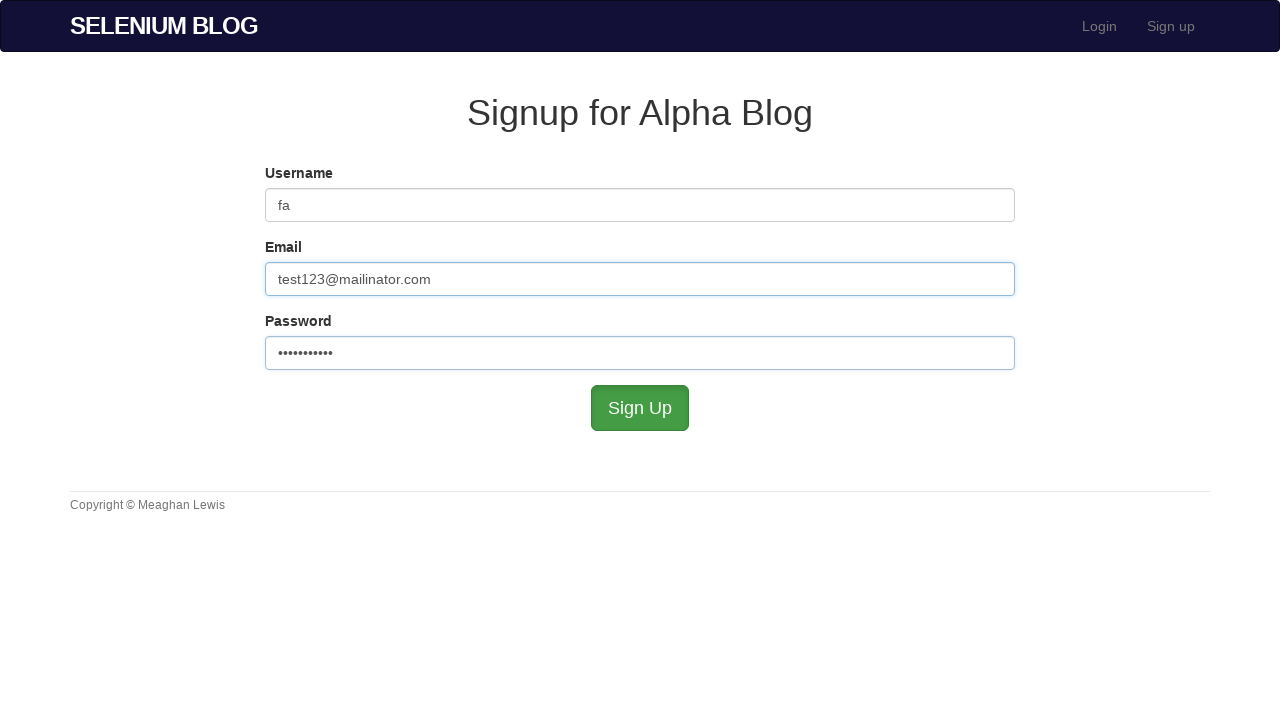

Clicked Signup button to submit form with invalid username at (640, 408) on #submit
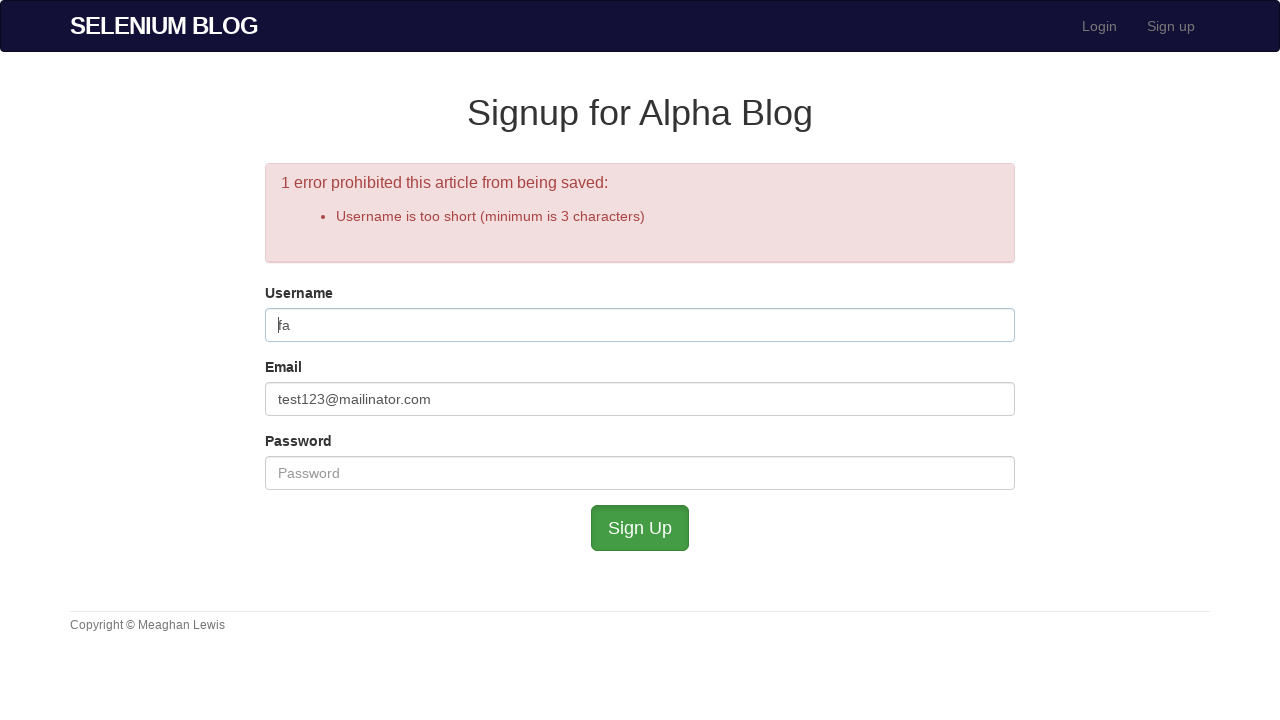

Clicked Login button to navigate to login page at (1100, 26) on xpath=//*[@id='bs-example-navbar-collapse-1']/ul/li[1]/a
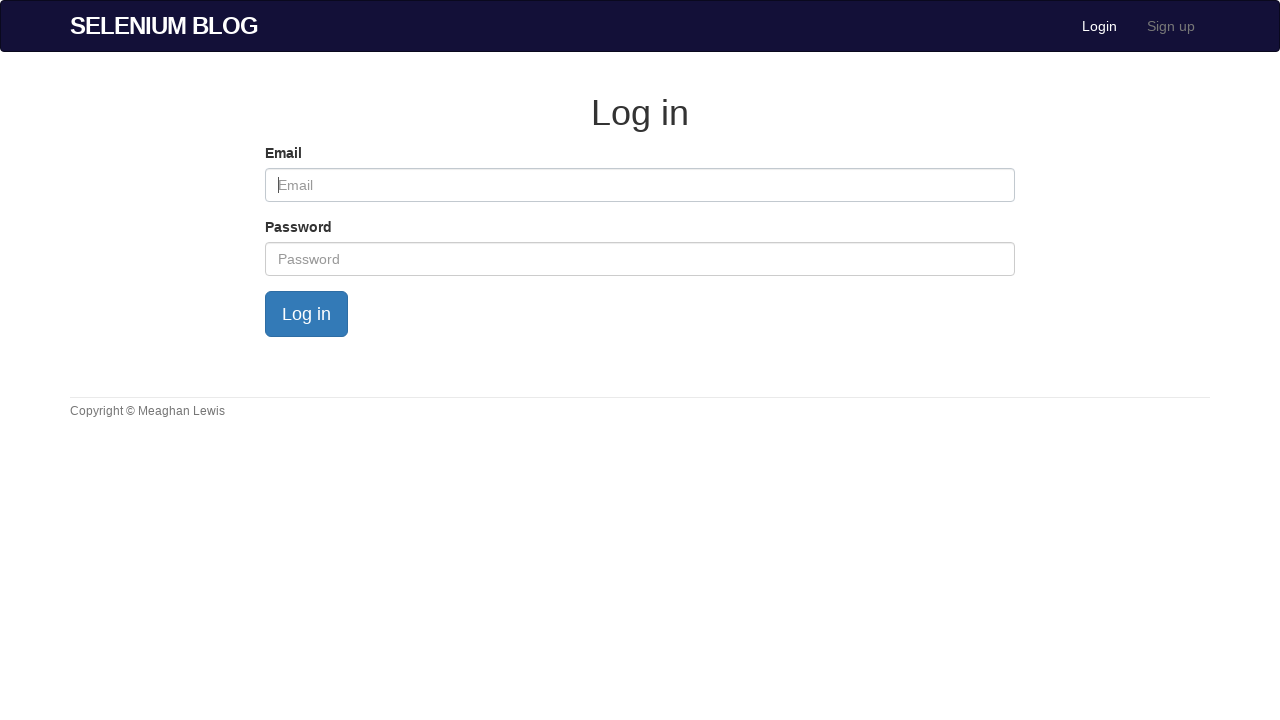

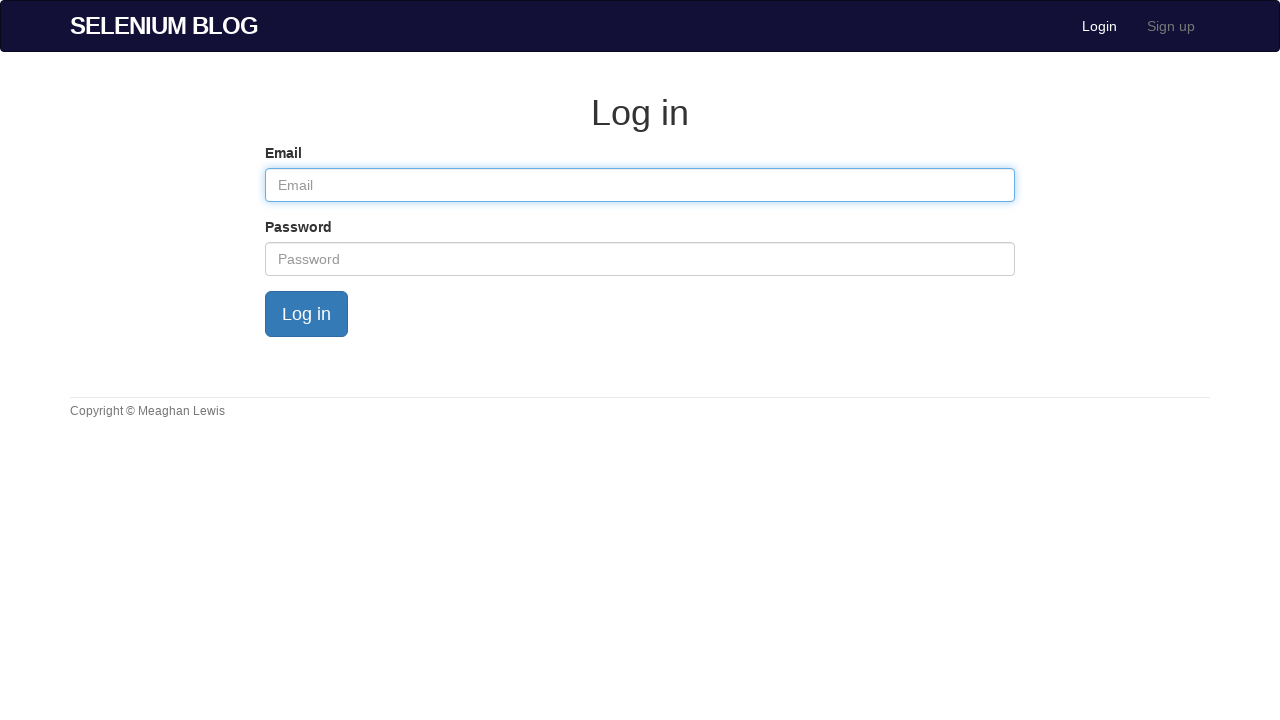